Navigates to the National Bank of Moldova website and clicks on the Media link in the navigation

Starting URL: https://www.bnm.md/

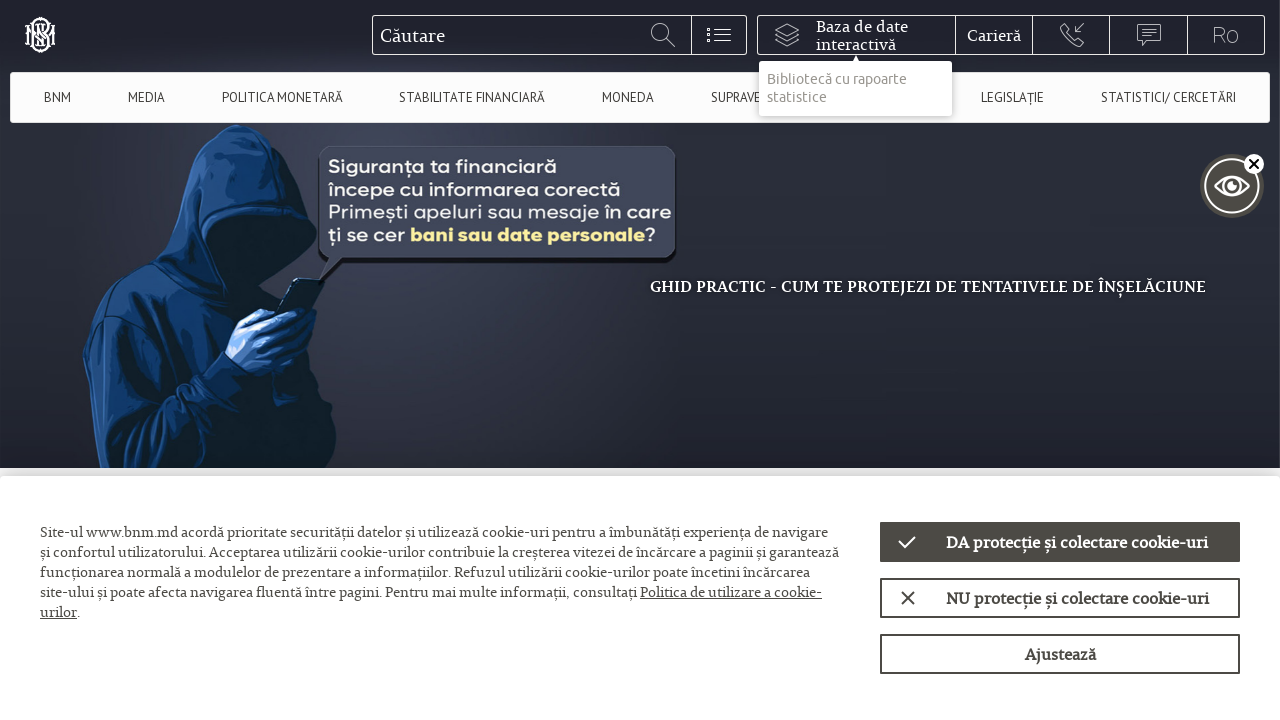

Navigated to National Bank of Moldova website
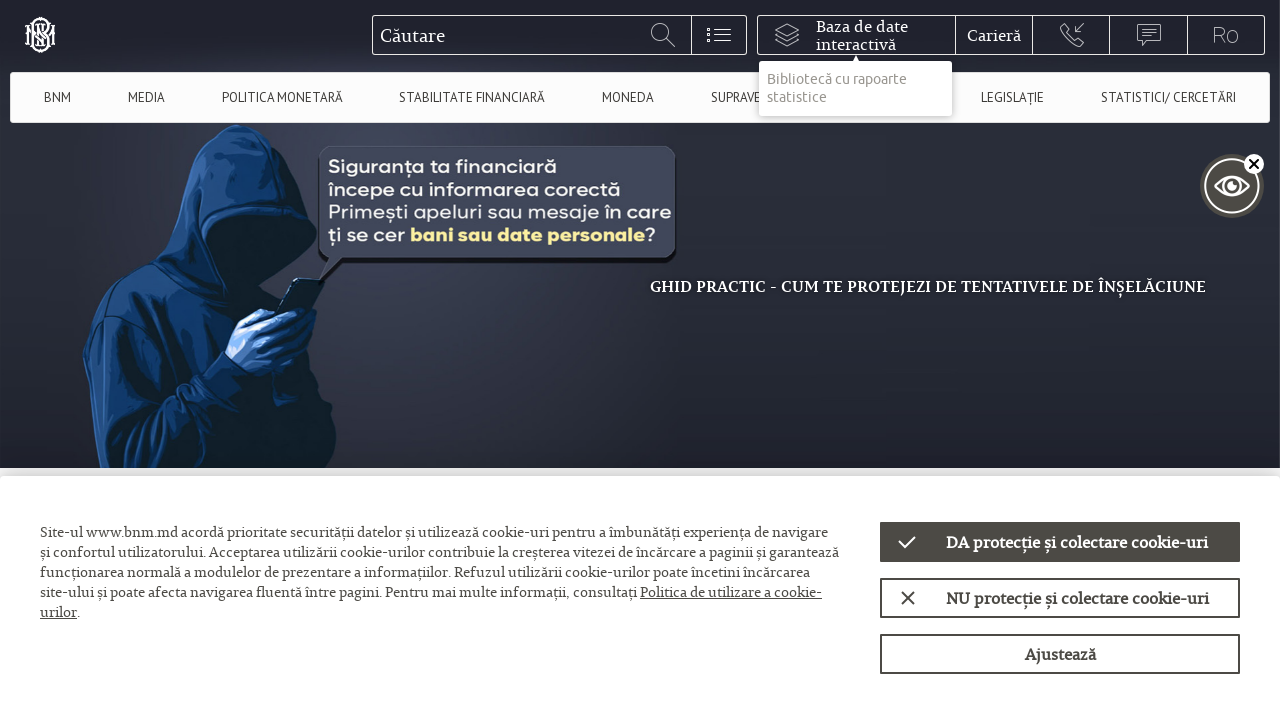

Clicked on the Media link in the navigation at (146, 98) on xpath=//a[contains(text(),'Media')]
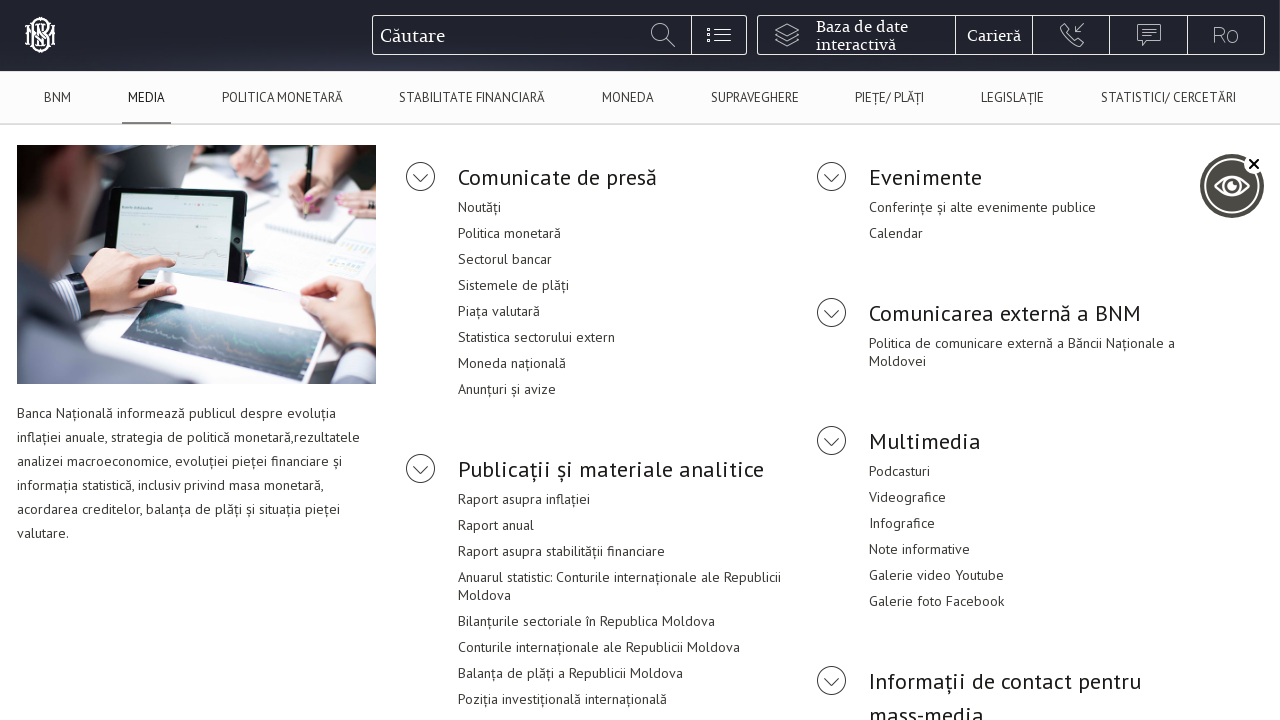

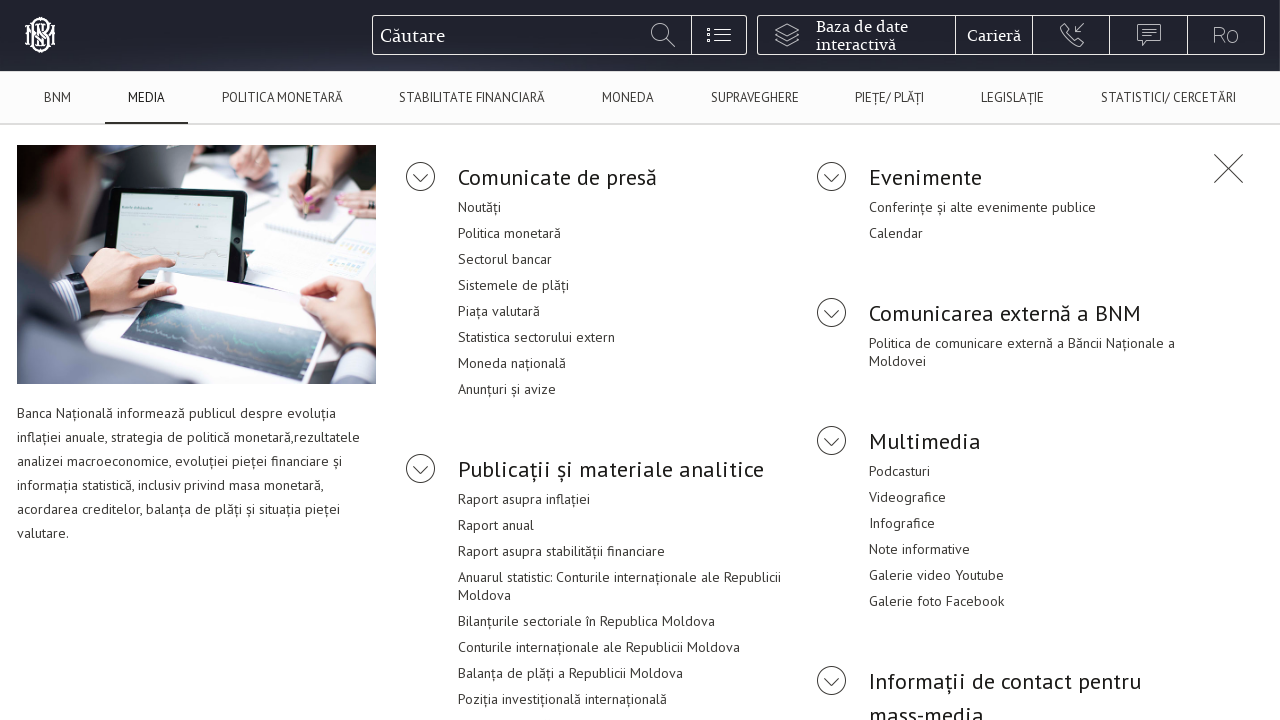